Tests keyboard shortcuts by using Ctrl+A, Ctrl+C to select and copy text from one text area, then Ctrl+A, Ctrl+V to paste into another

Starting URL: https://extendsclass.com/text-compare.html

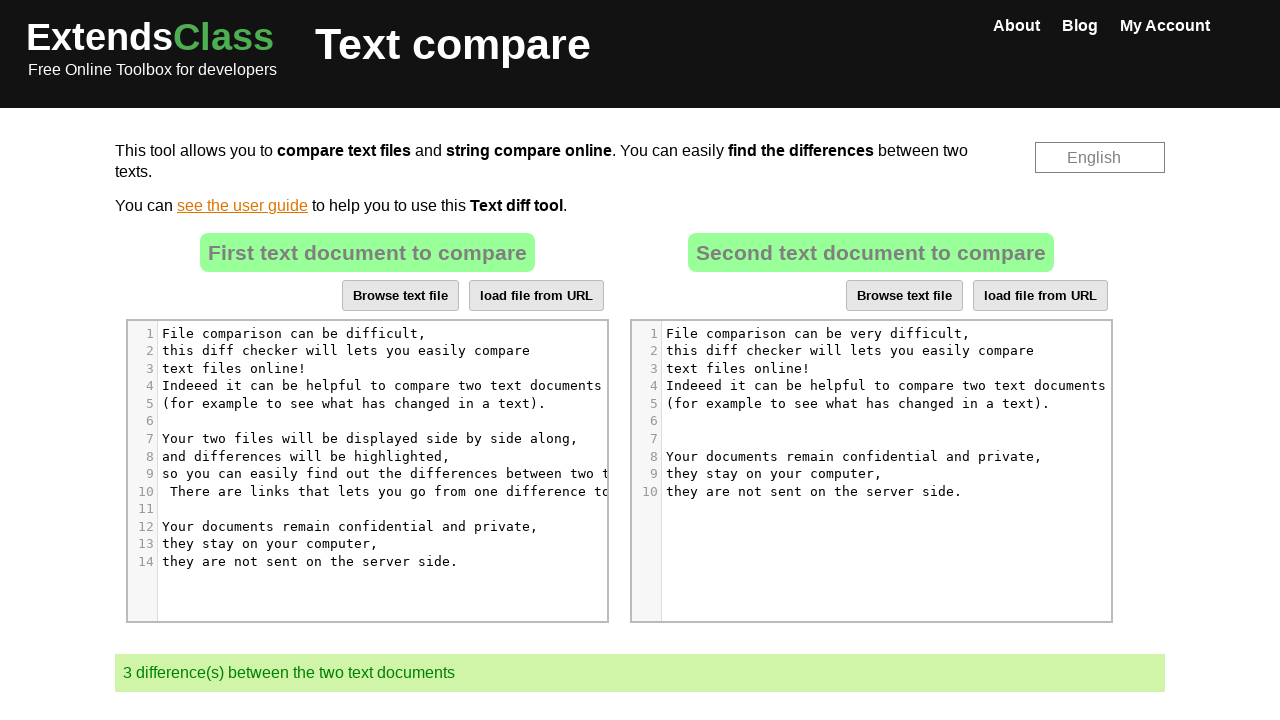

Waited for source text area to load
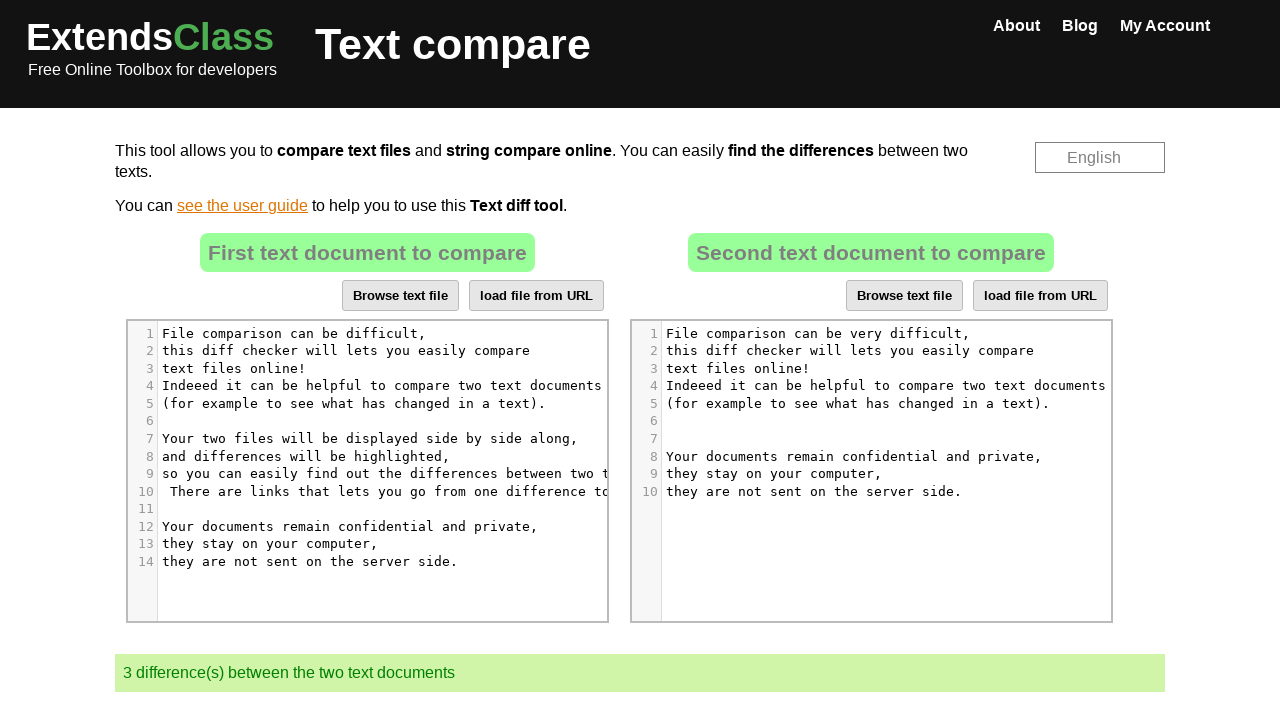

Clicked on source text area at (367, 471) on #dropZone div.CodeMirror
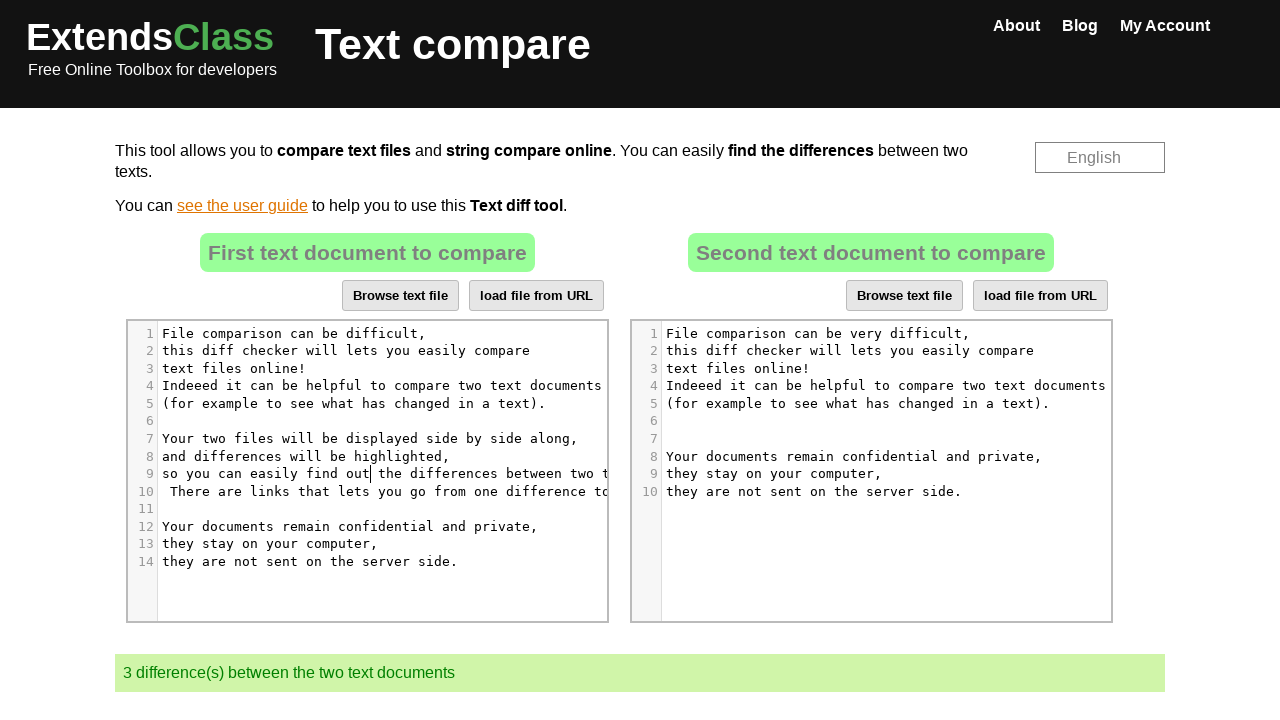

Pressed Ctrl+A to select all text in source area
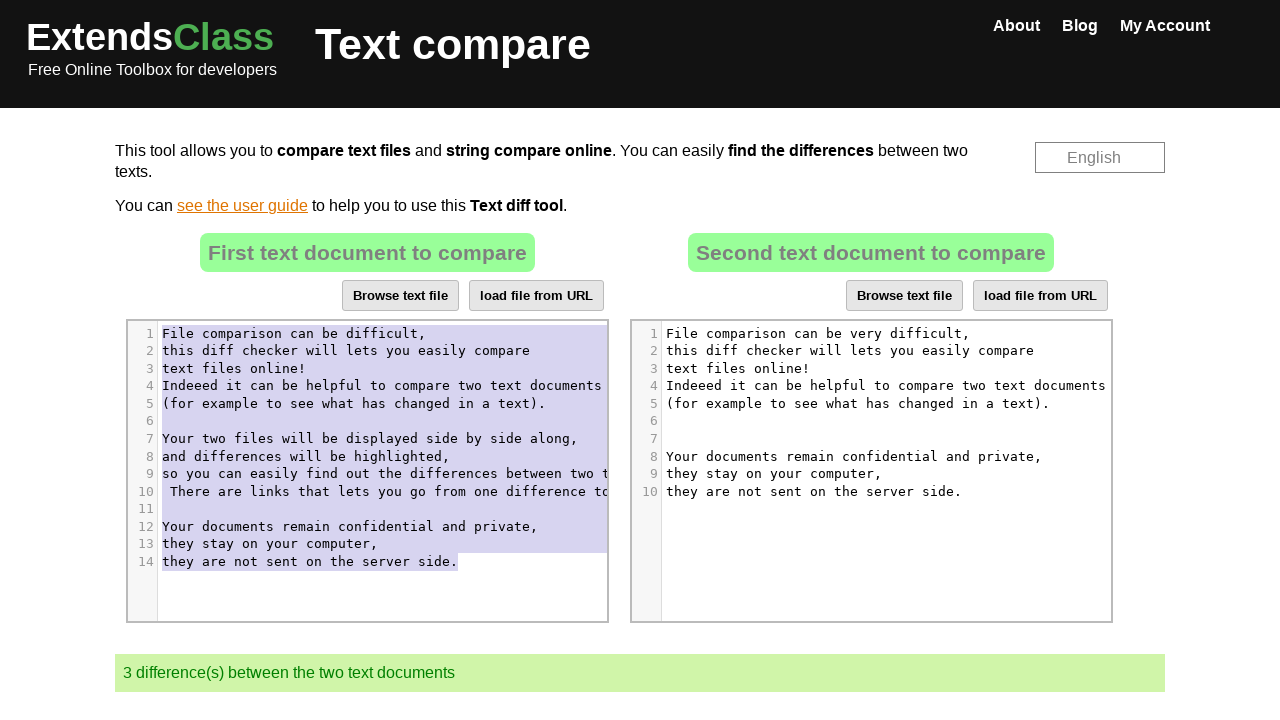

Pressed Ctrl+C to copy selected text
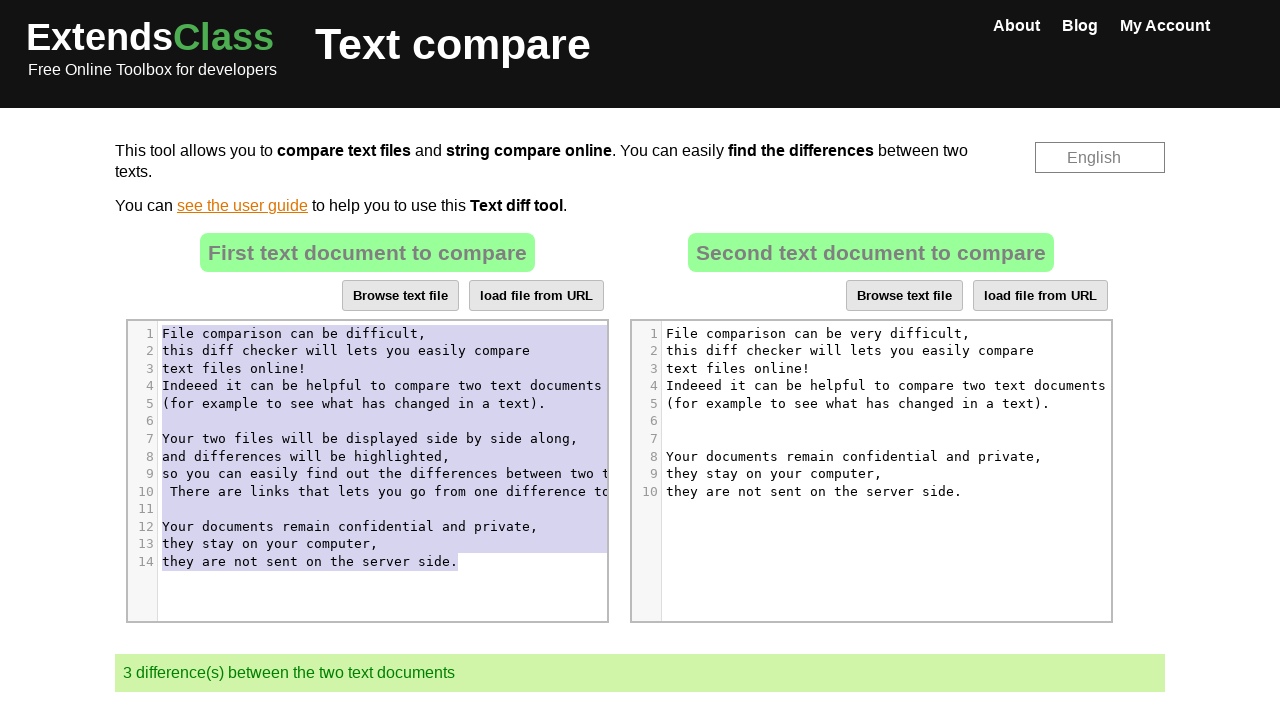

Clicked on destination text area at (871, 471) on #dropZone2 div.CodeMirror
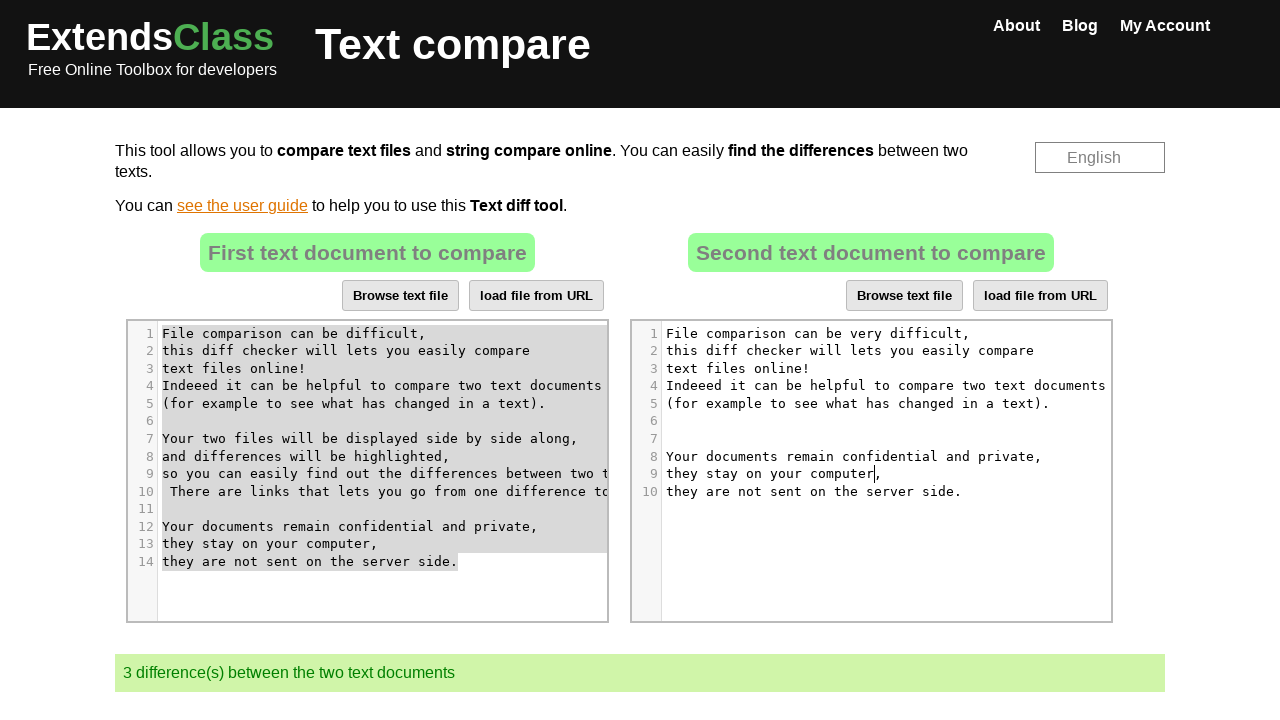

Pressed Ctrl+A to select all text in destination area
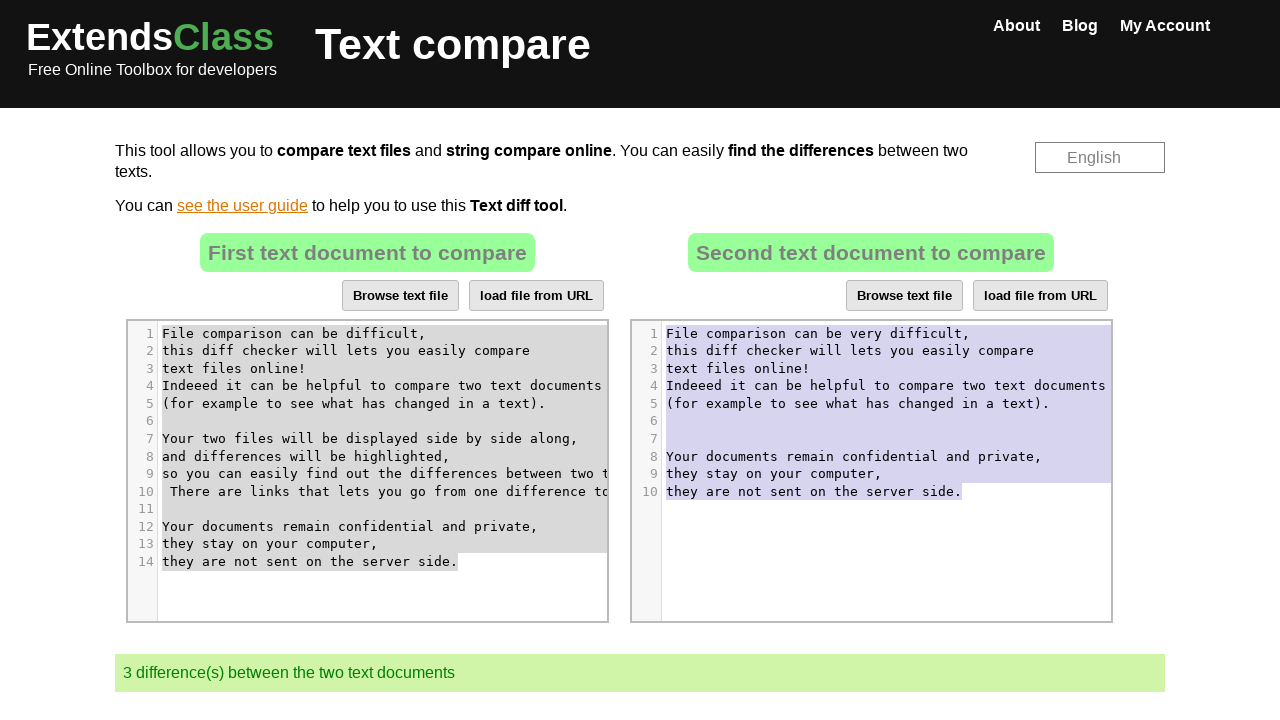

Pressed Ctrl+V to paste copied text into destination area
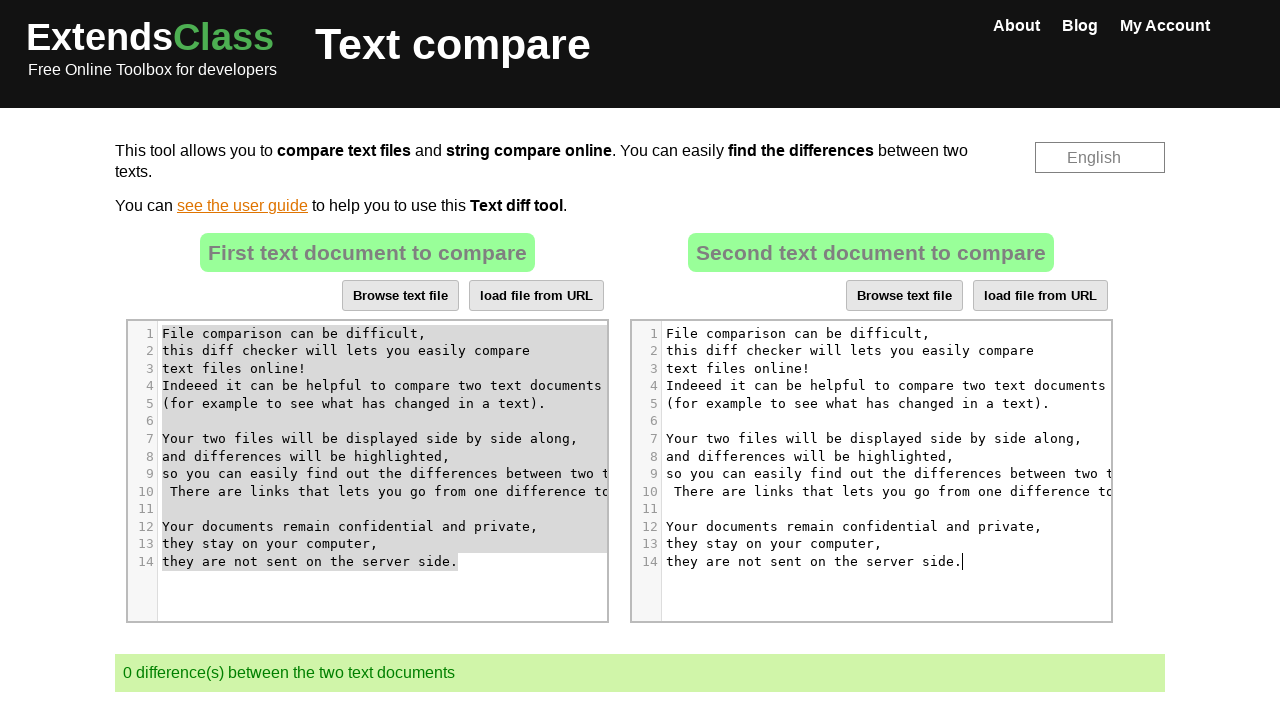

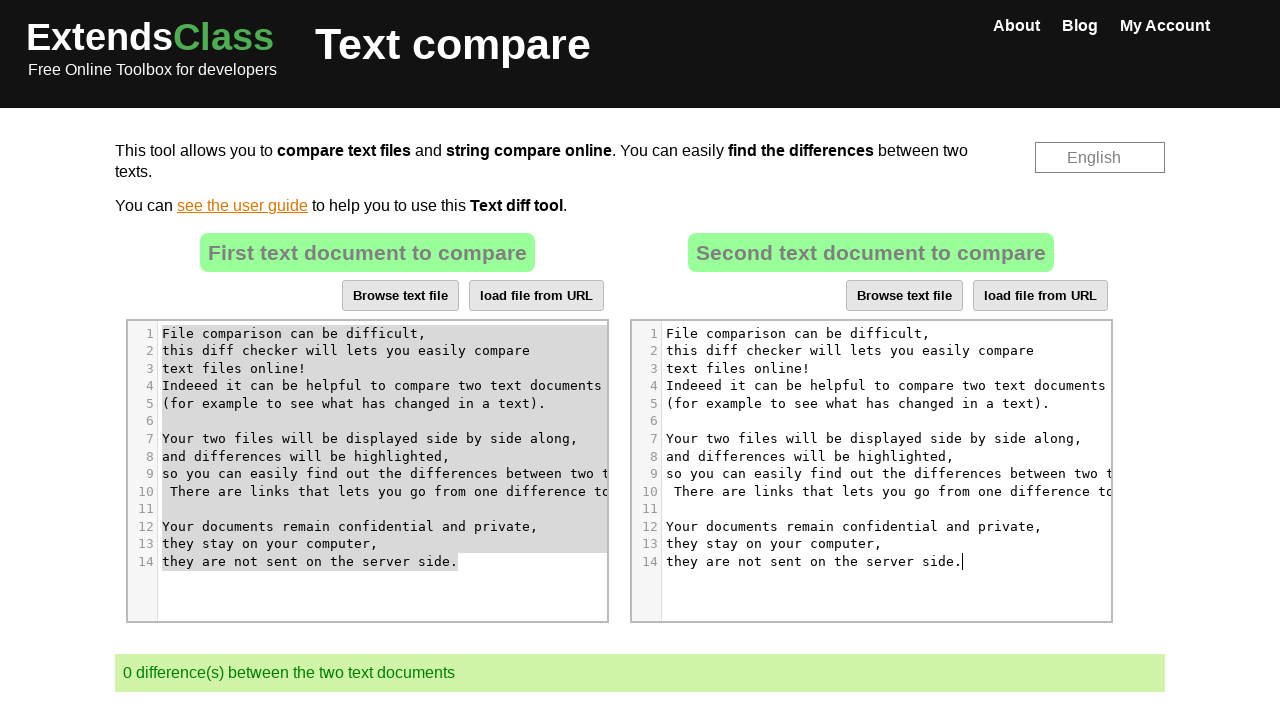